Tests page scrolling functionality by scrolling down 1000 pixels on the jQuery UI website

Starting URL: http://jqueryui.com

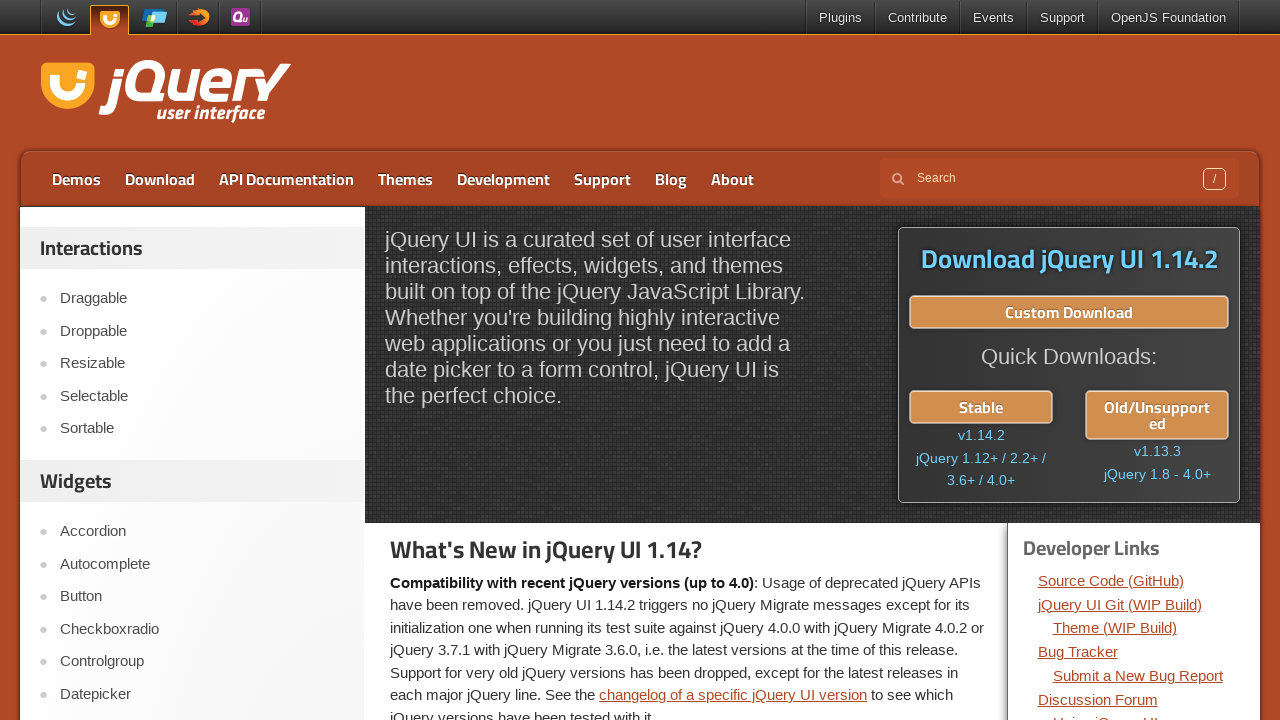

Waited for jQuery UI page to load (domcontentloaded)
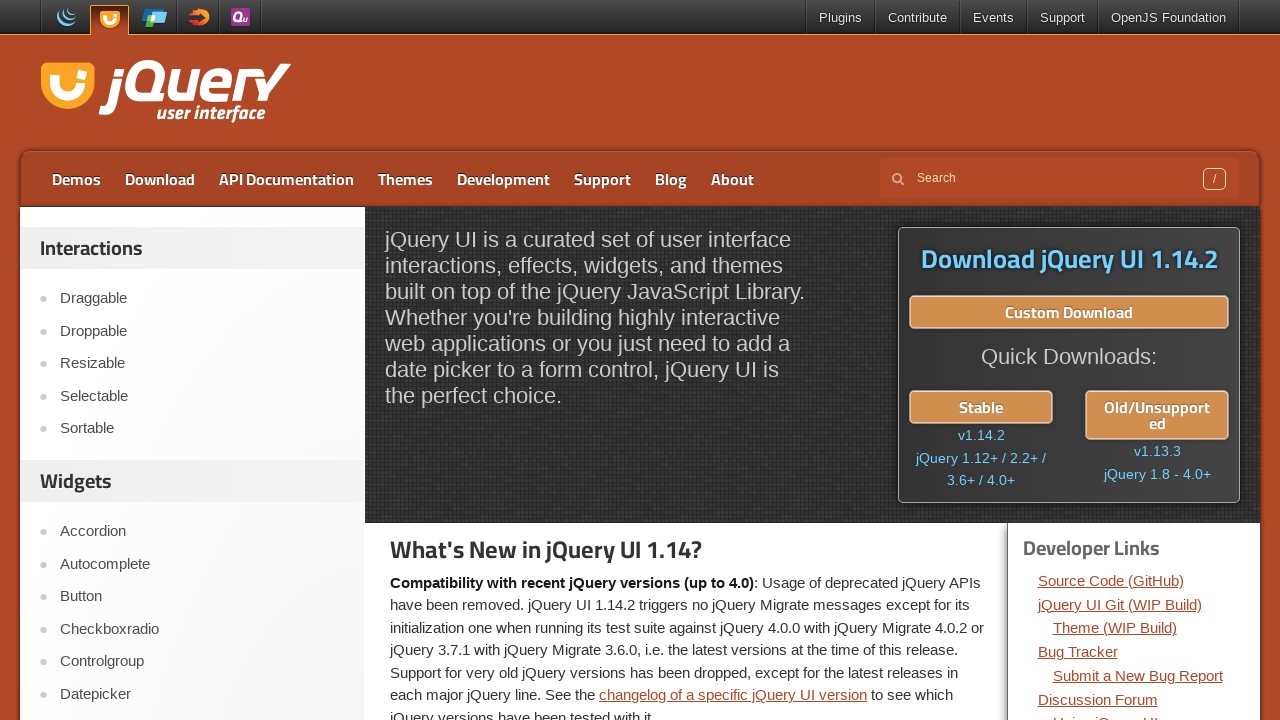

Scrolled page down 1000 pixels
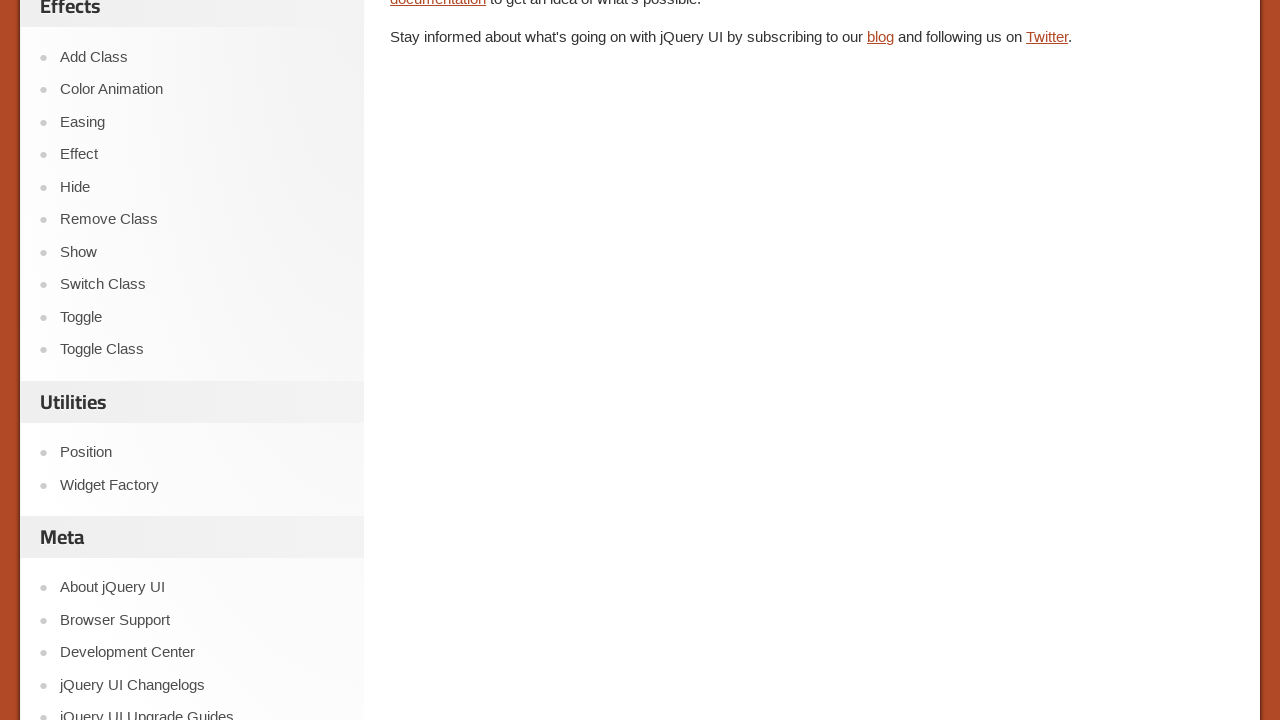

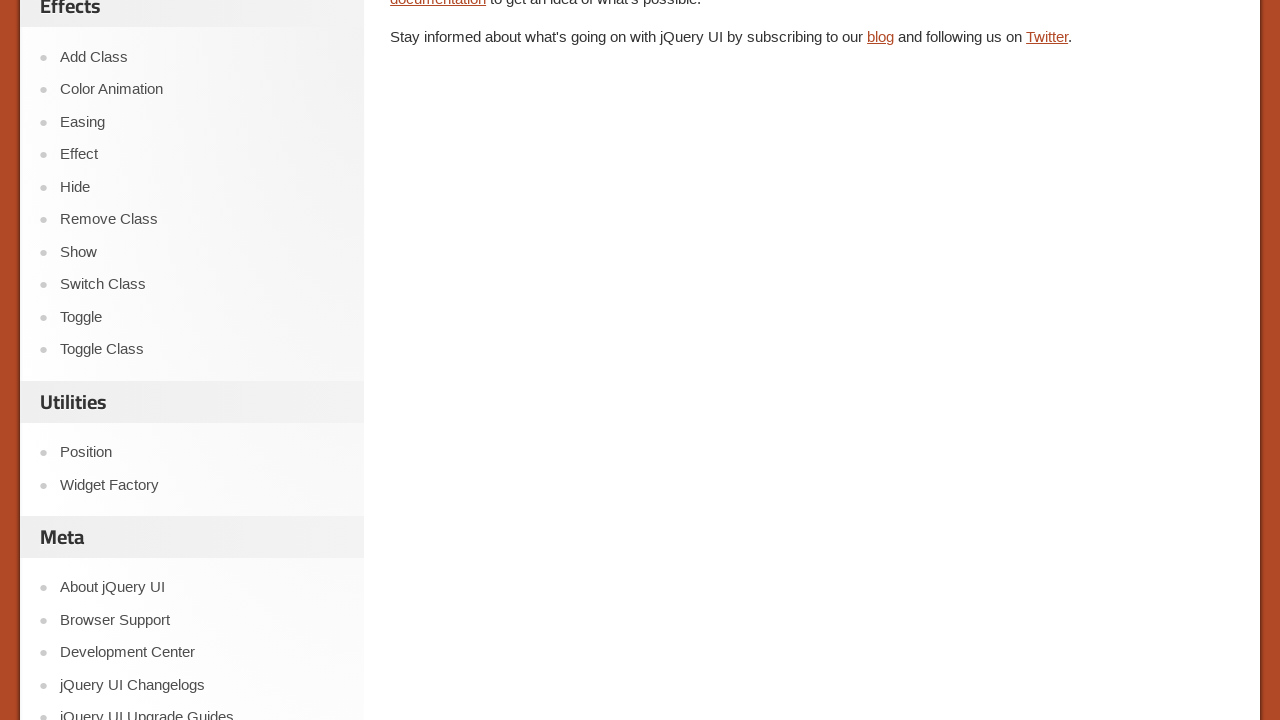